Tests clicking a hidden element button and waiting for an element to appear

Starting URL: https://atidcollege.co.il/Xamples/ex_synchronization.html

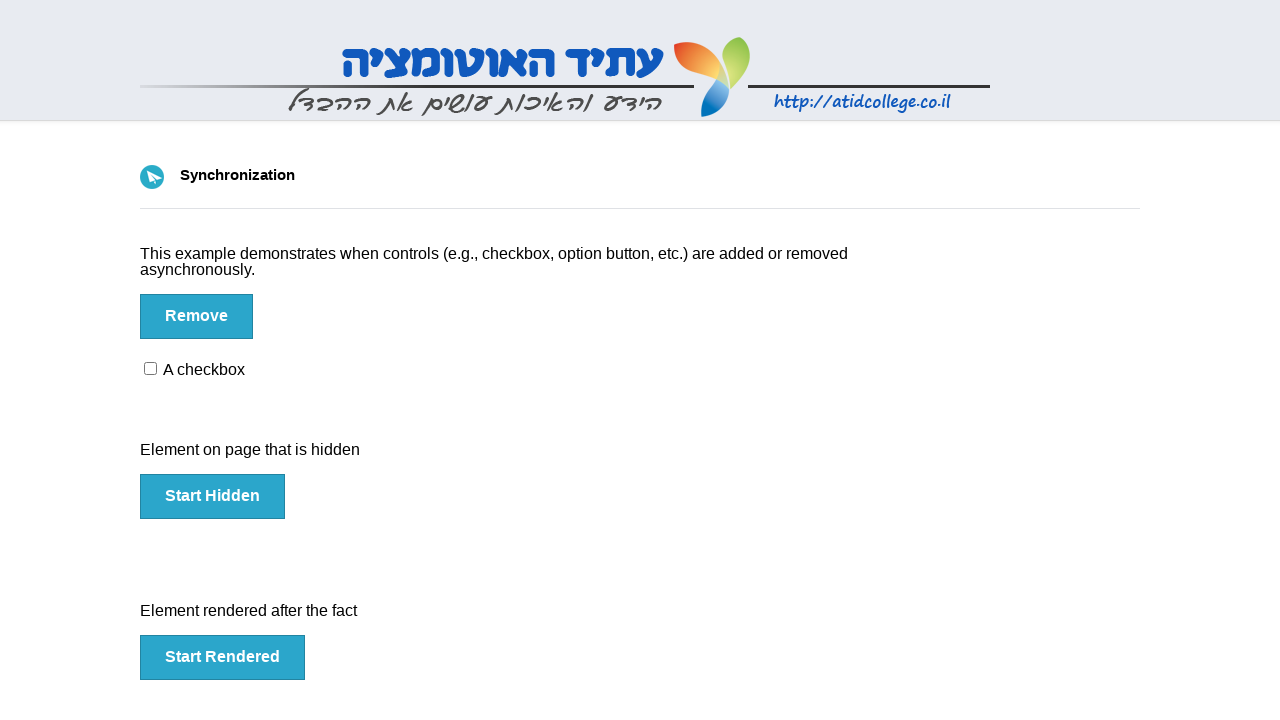

Clicked the hidden element button at (212, 496) on #hidden
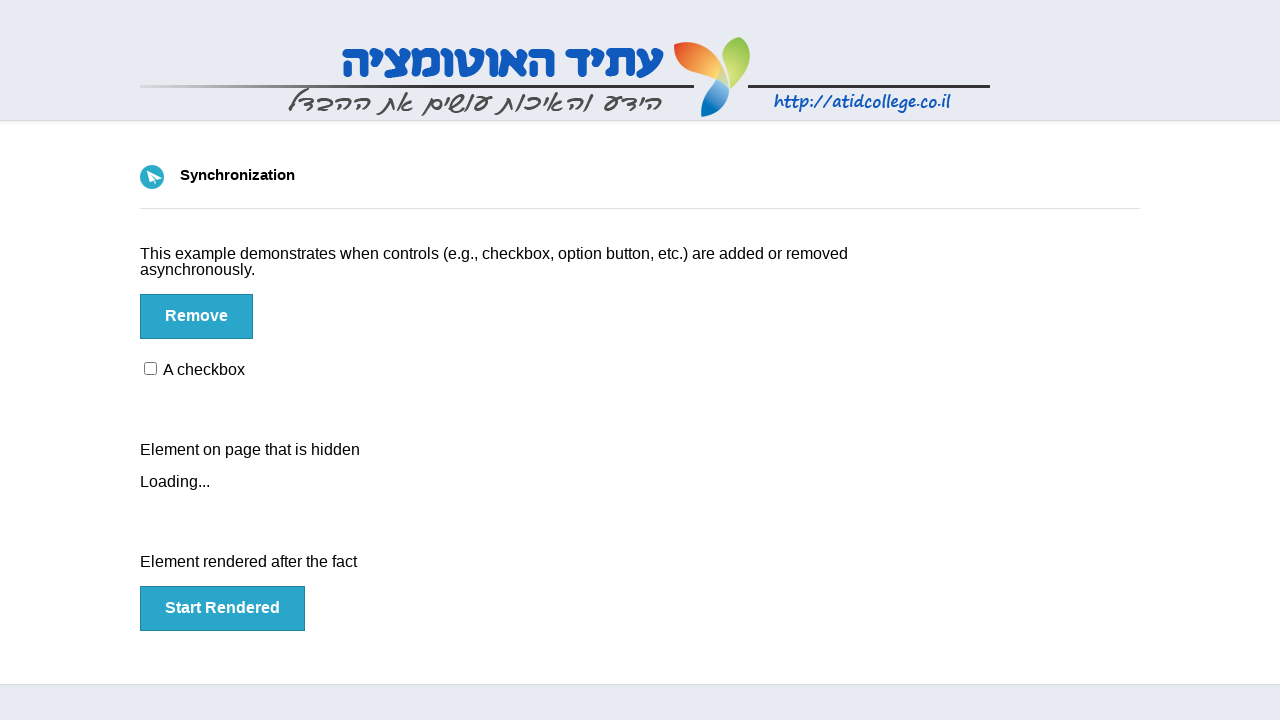

Waited for contact info element to appear
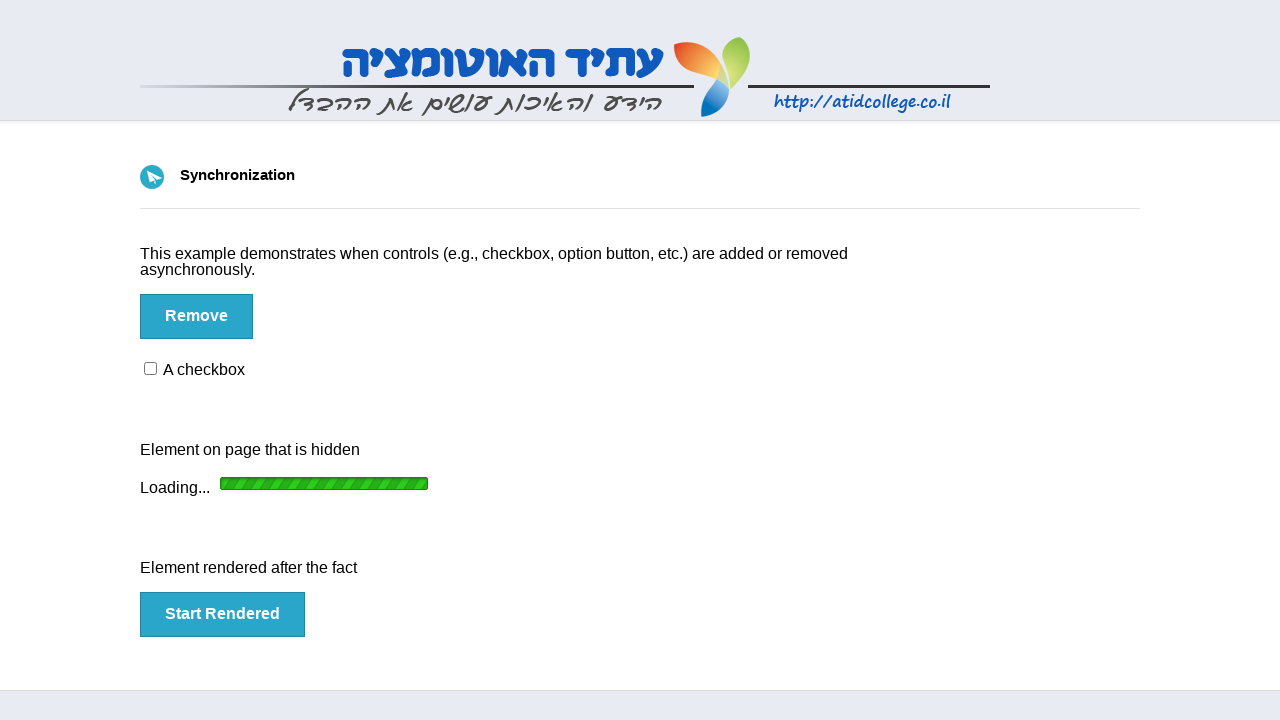

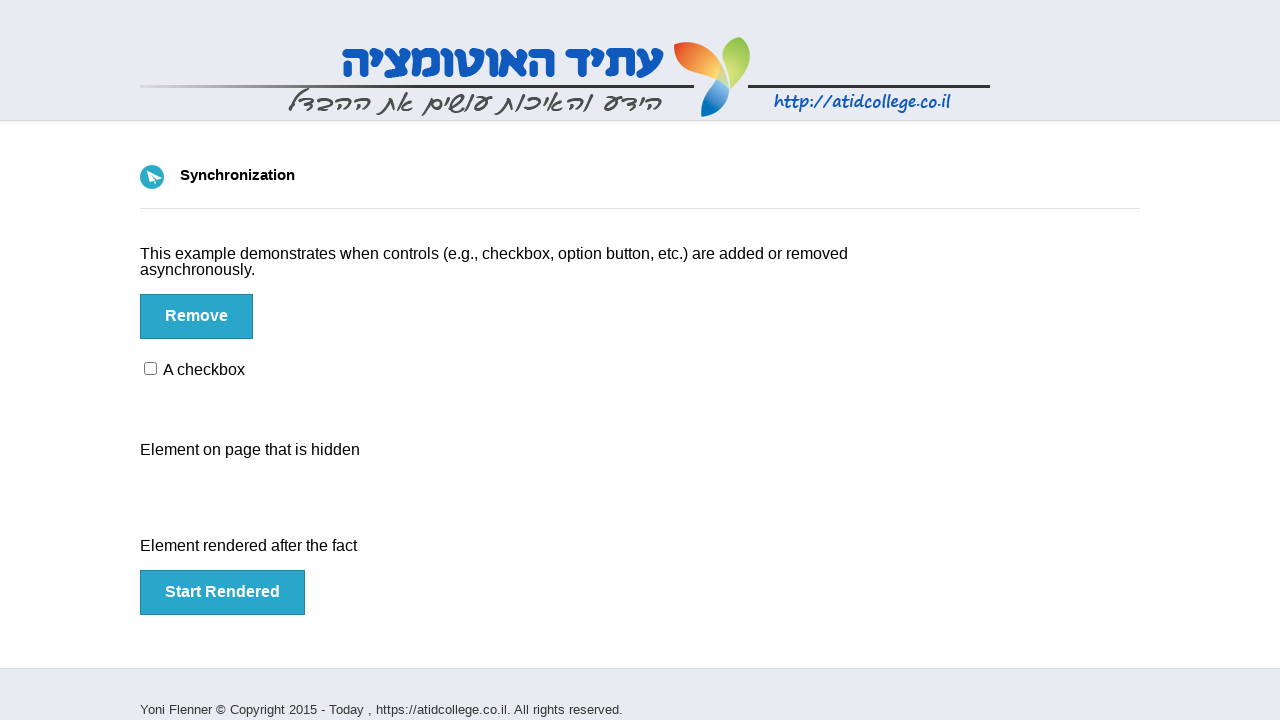